Tests a contact/registration form by filling in name, email, phone fields and selecting gender and day checkboxes on a test automation practice page

Starting URL: https://testautomationpractice.blogspot.com/

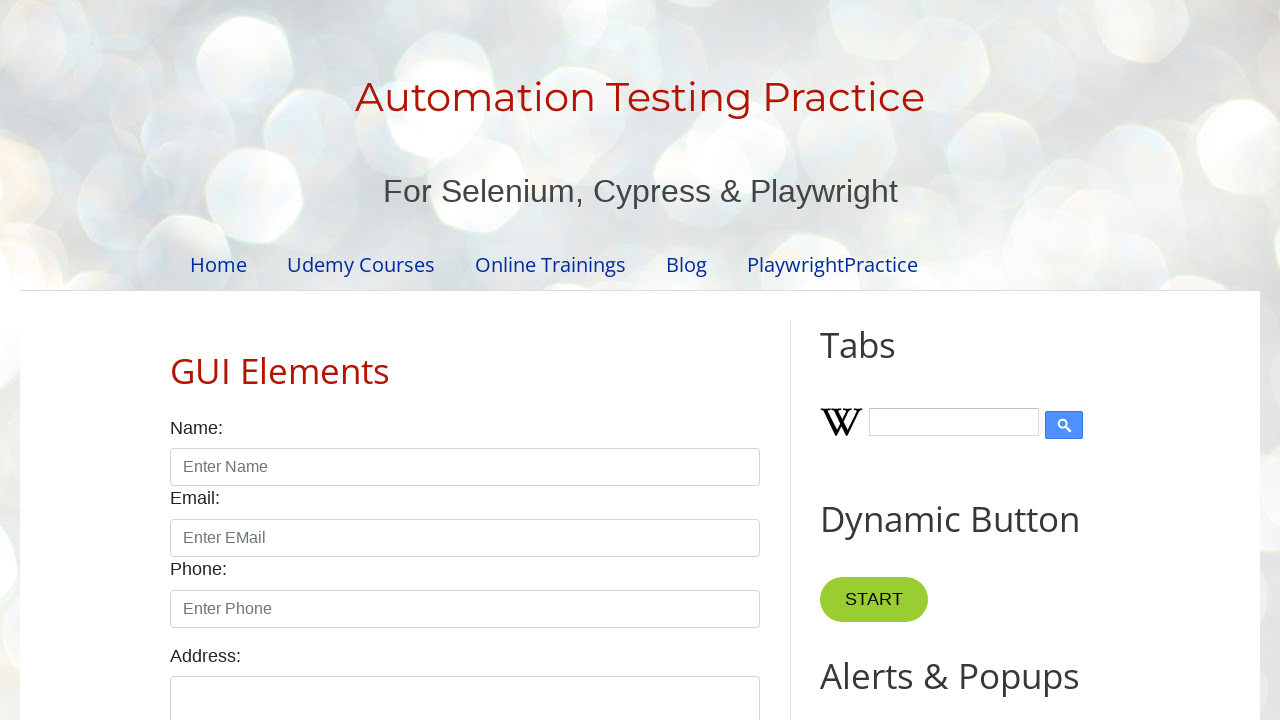

Filled name field with 'Vishnu' on #name
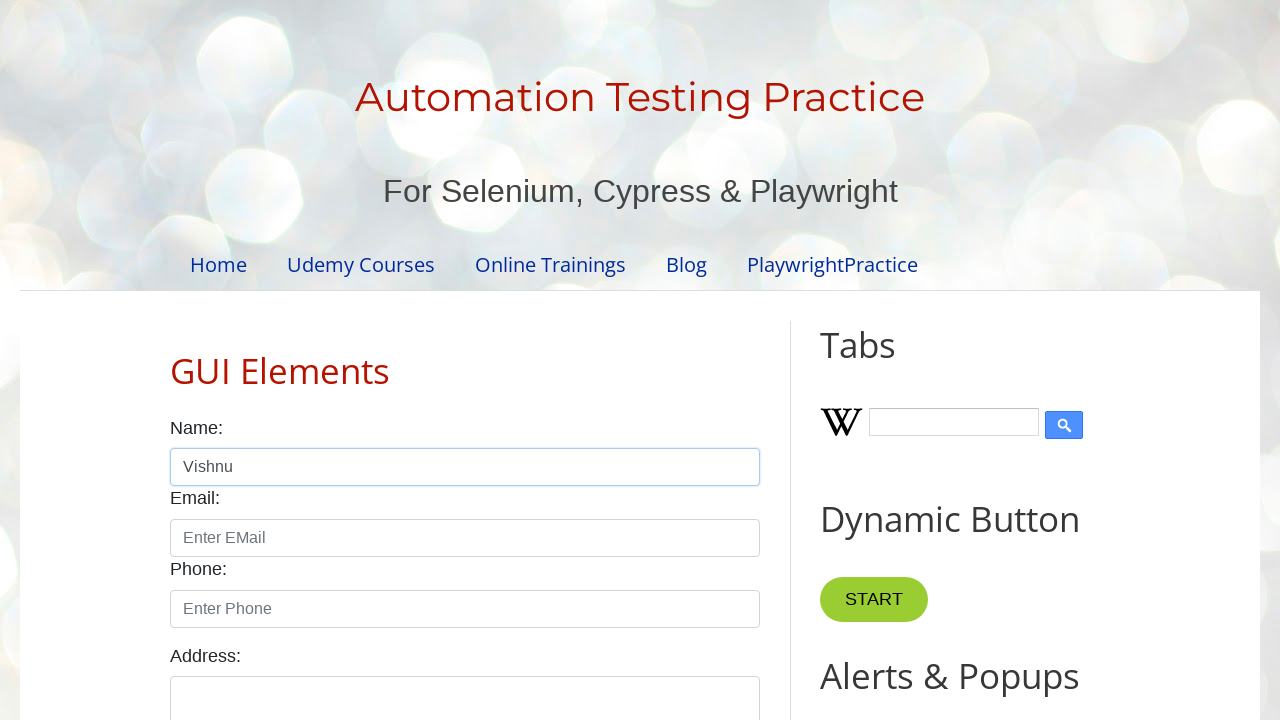

Filled email field with 'Vishnu591@gmail.com' on #email
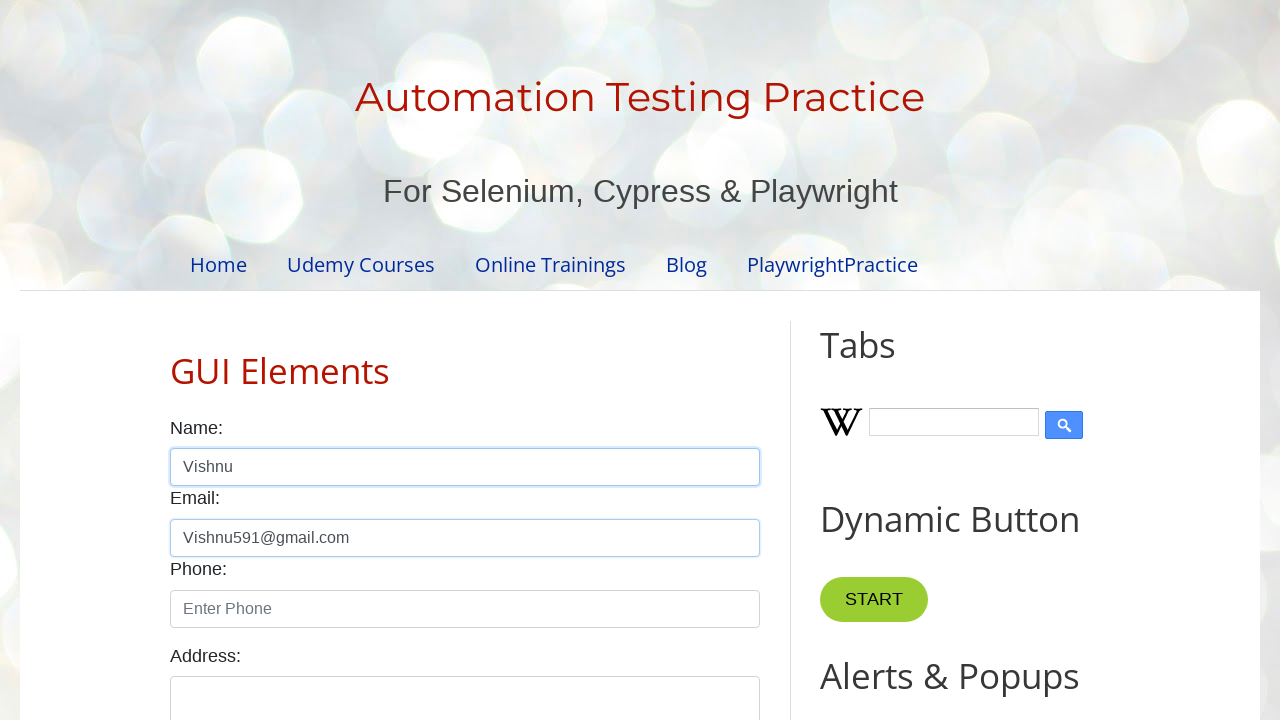

Filled phone field with '8768545678' on #phone
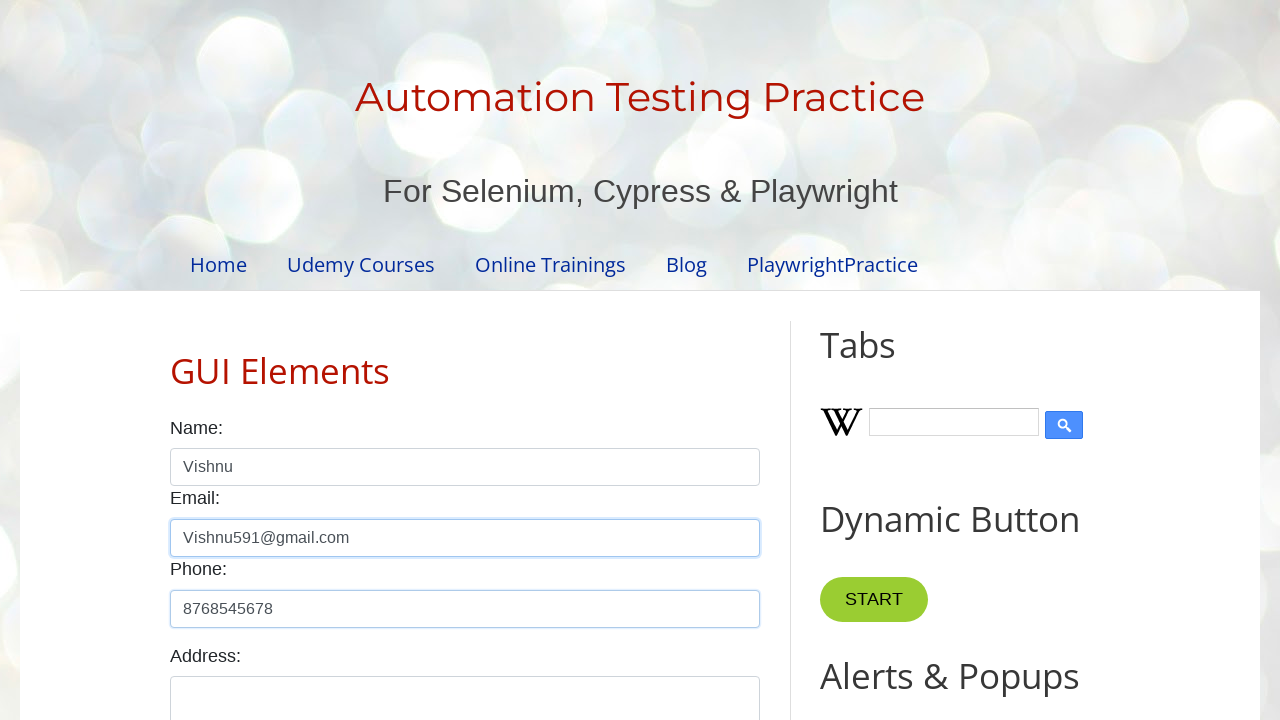

Selected male gender radio button at (176, 360) on #male
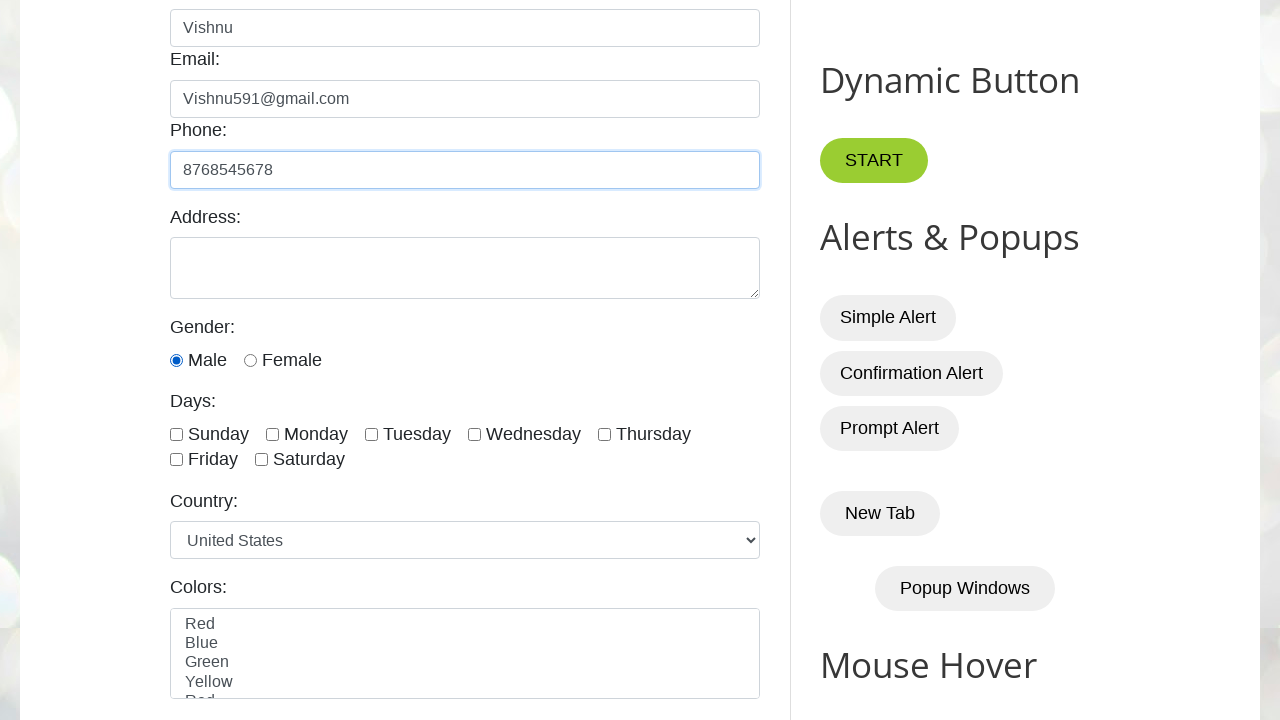

Selected Sunday checkbox at (176, 434) on #sunday
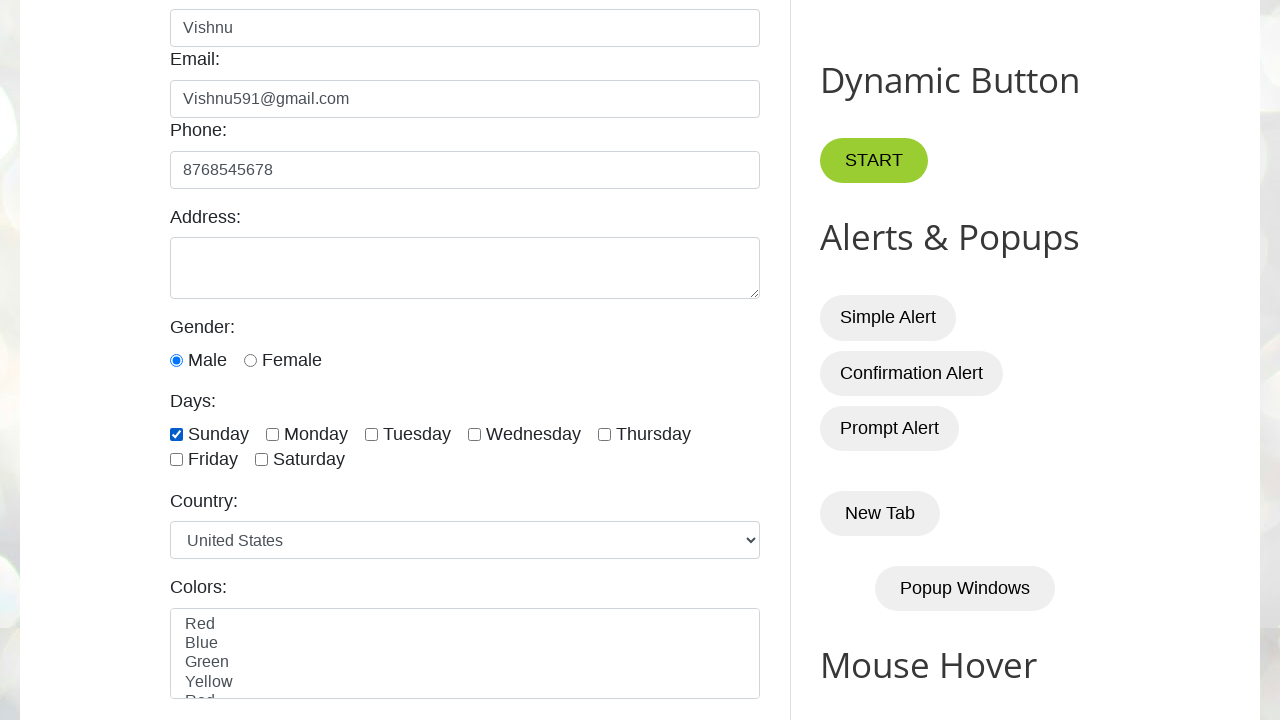

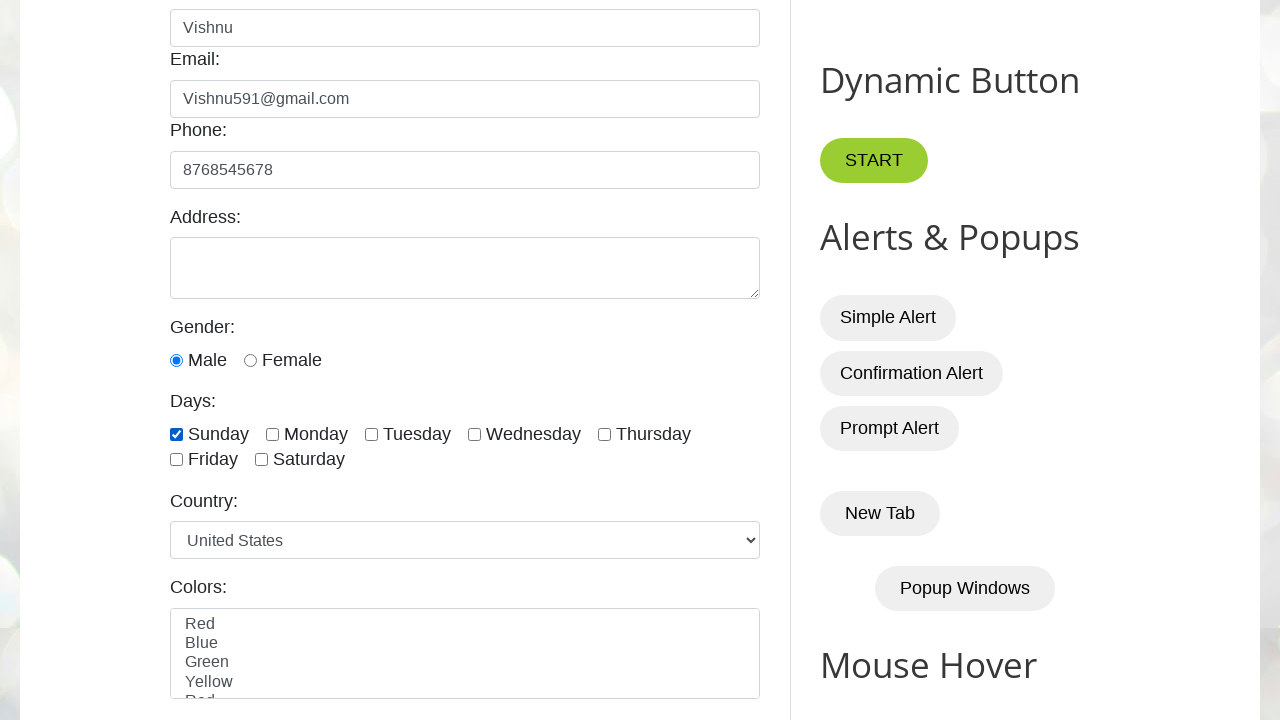